Tests that clicking 'Voltar' button navigates back to the index page

Starting URL: https://davi-vert.vercel.app/lista.html

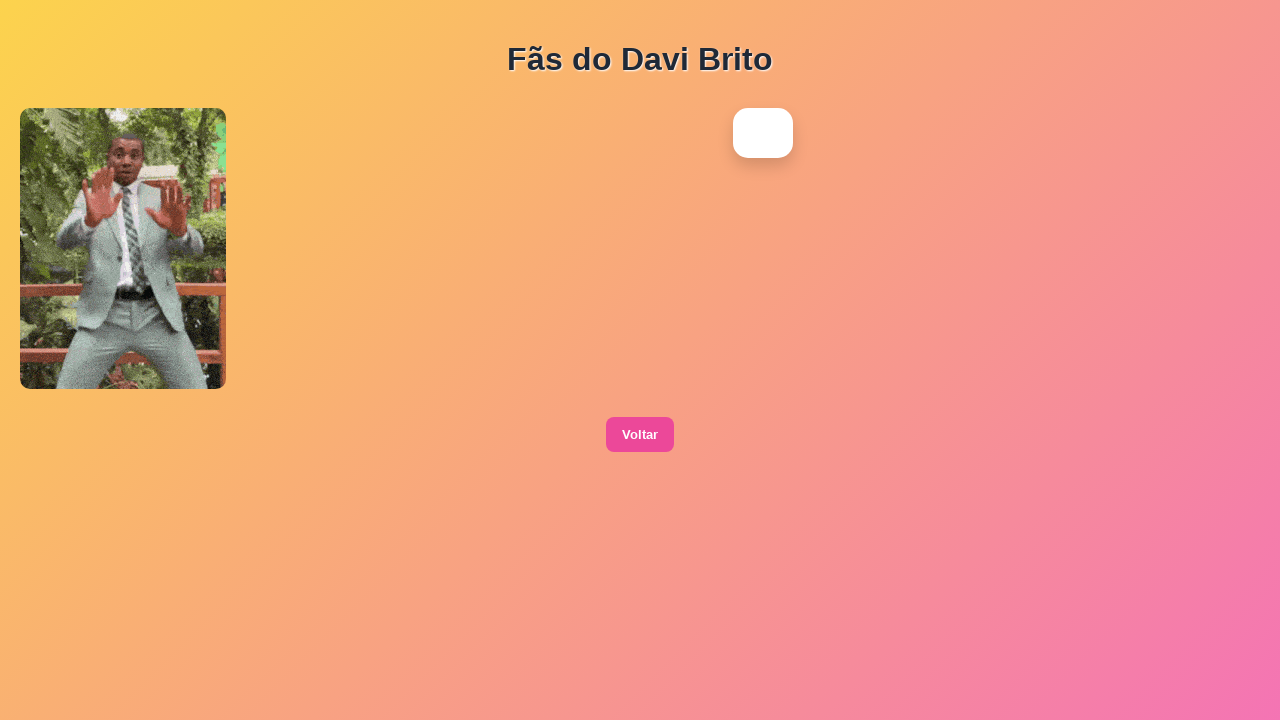

Clicked 'Voltar' button to navigate back at (640, 435) on button:has-text('Voltar')
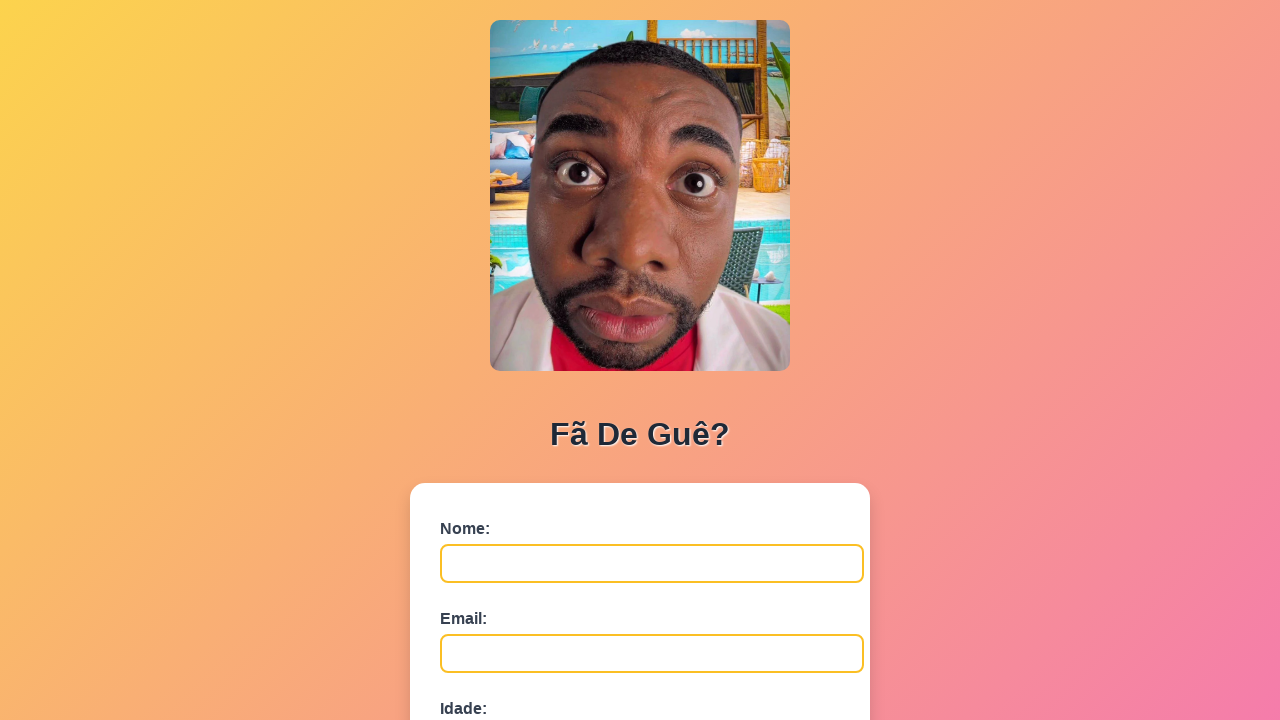

Successfully navigated to index.html page
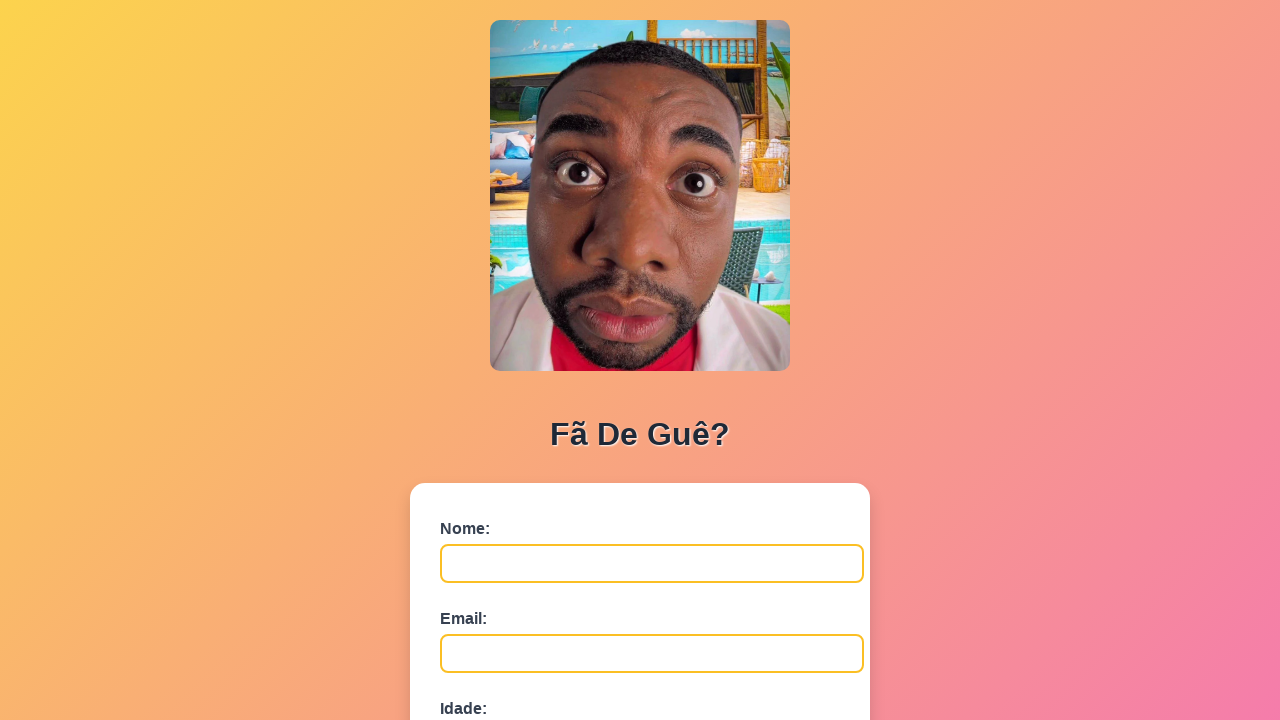

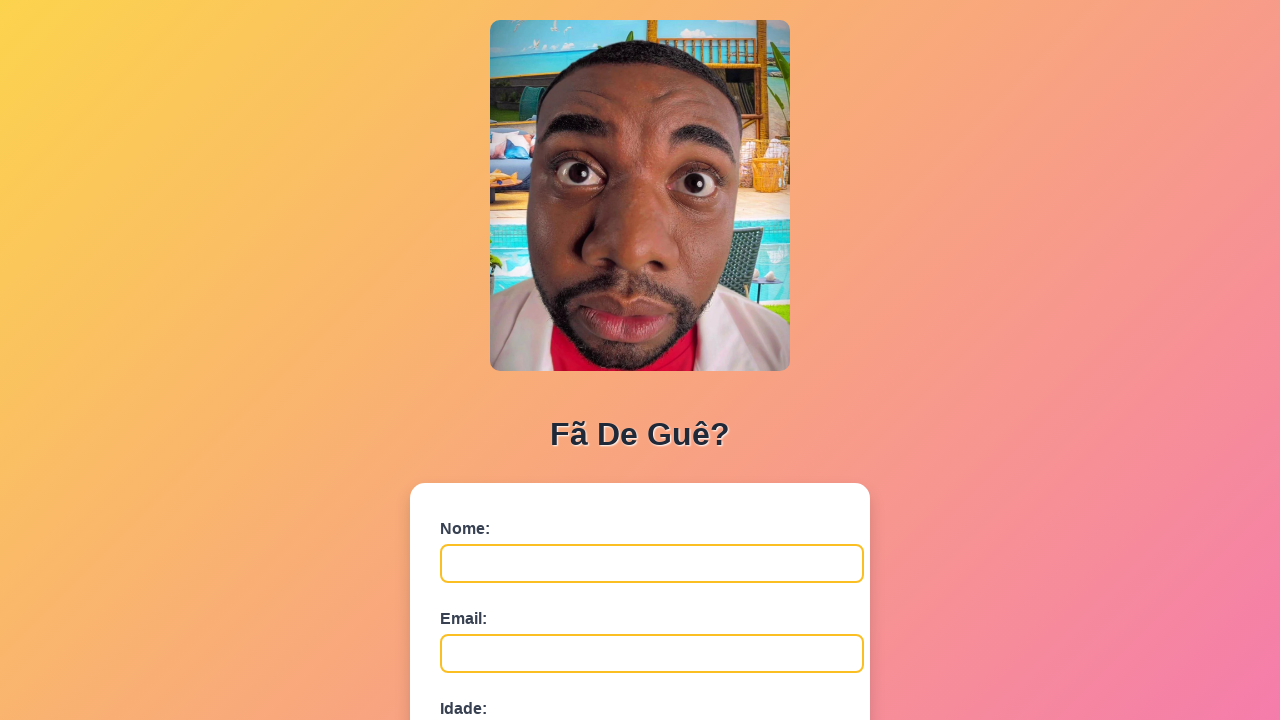